Tests the text box form by filling in the username field with a sample value

Starting URL: https://demoqa.com/text-box

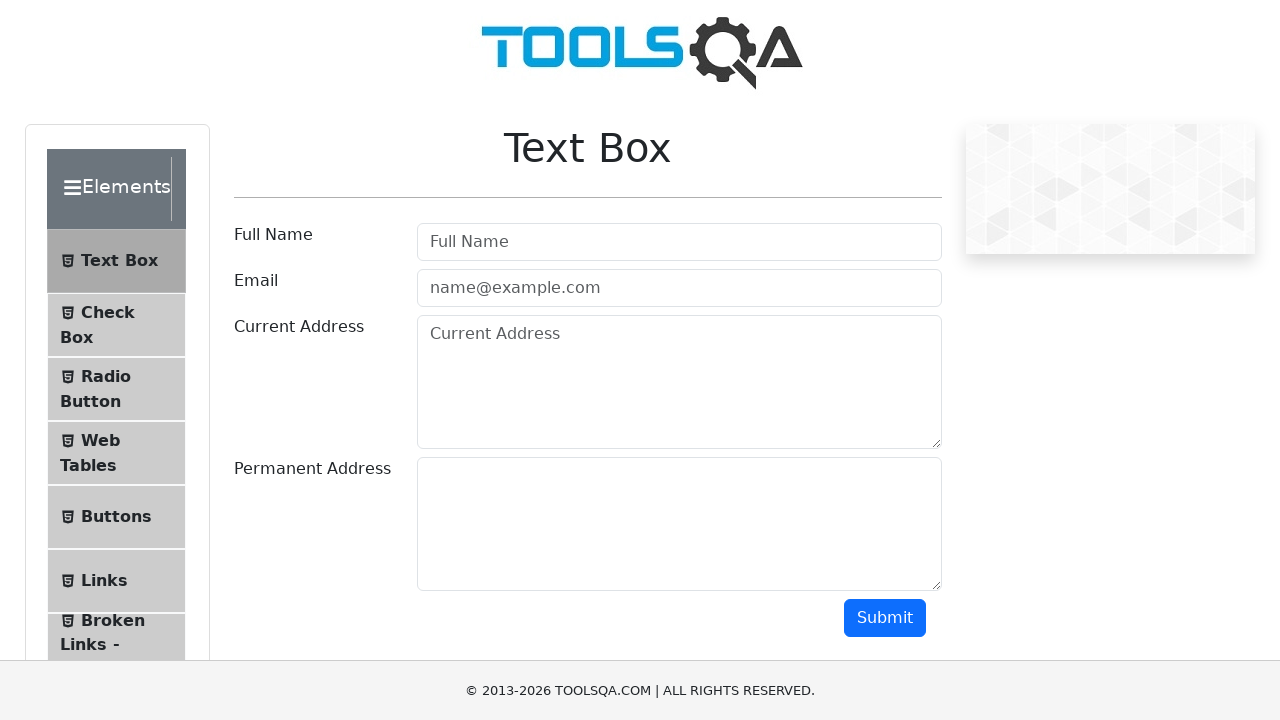

Filled username field with 'John Anderson' on input#userName
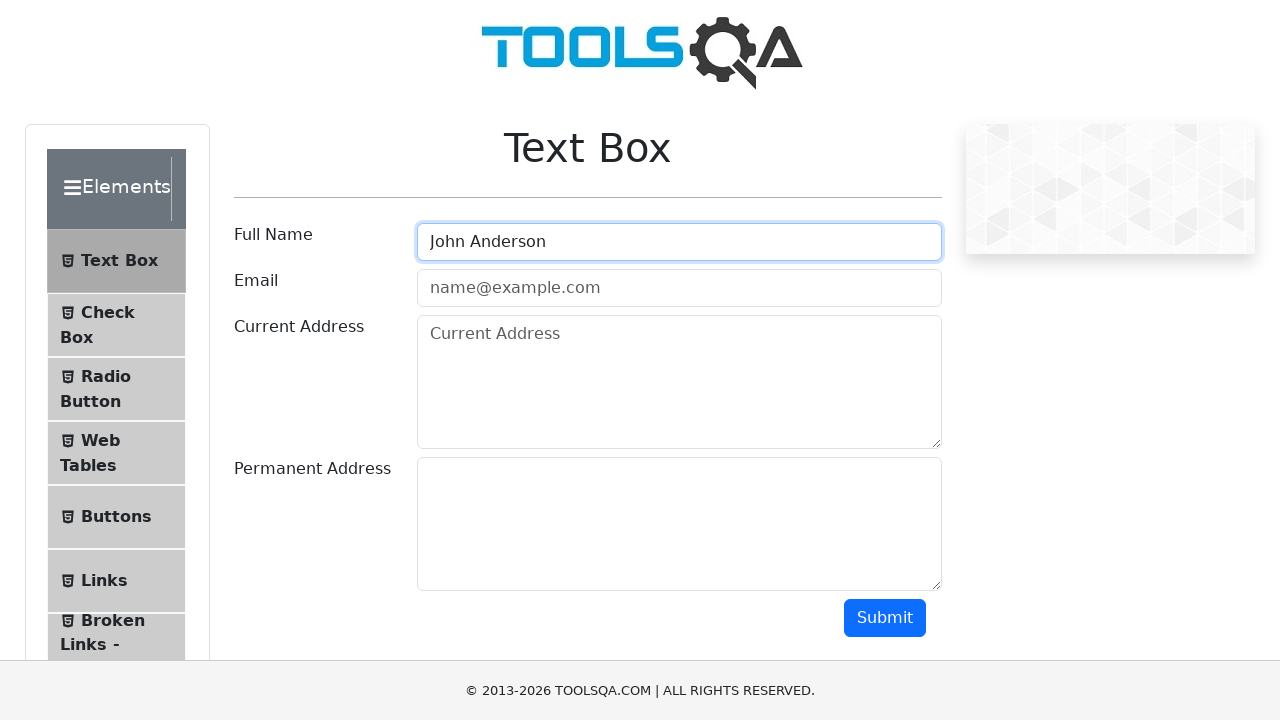

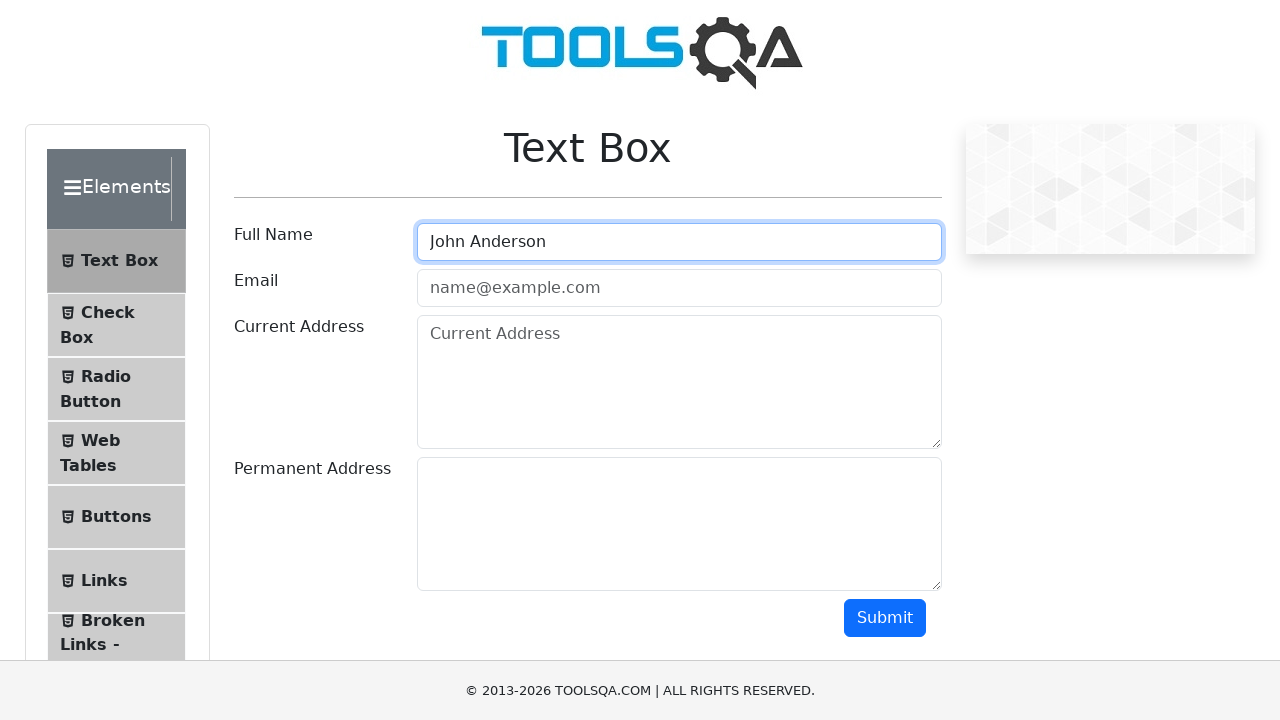